Tests navigation from the inputs page to the home page by clicking the Home link and verifying the page title is "Practice"

Starting URL: https://practice.cydeo.com/inputs

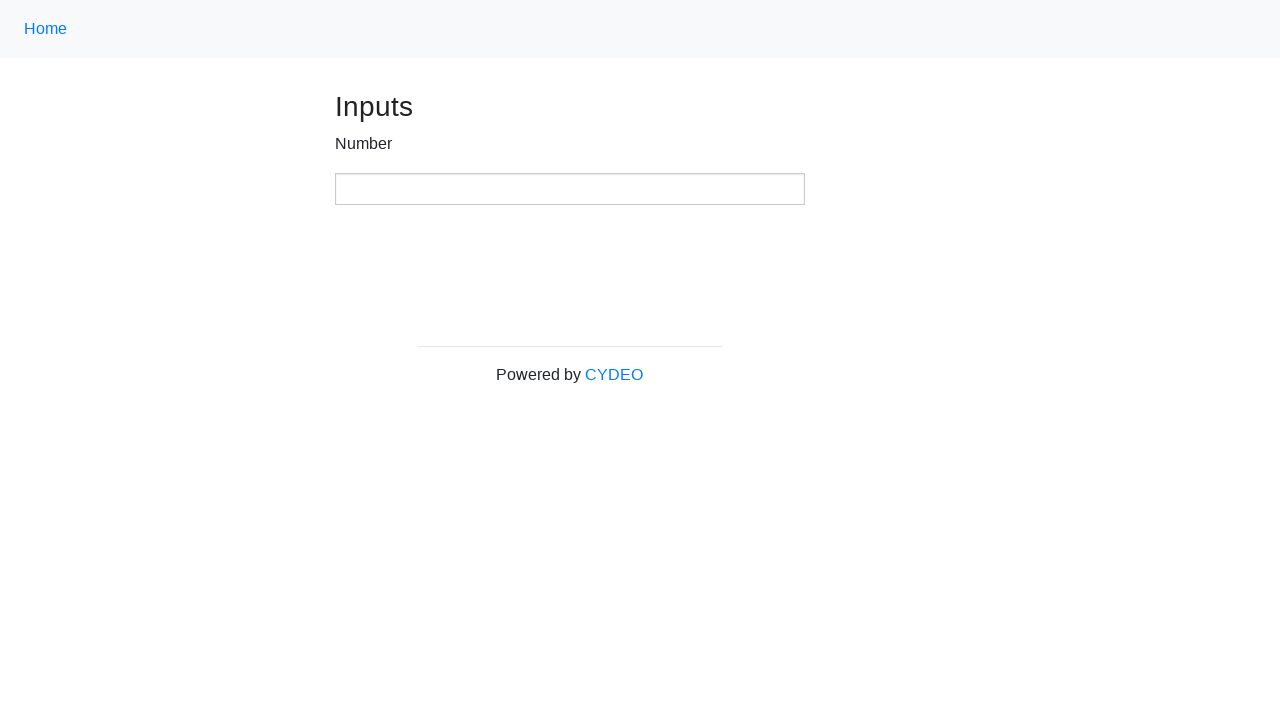

Clicked Home link using nav-link class at (46, 29) on .nav-link
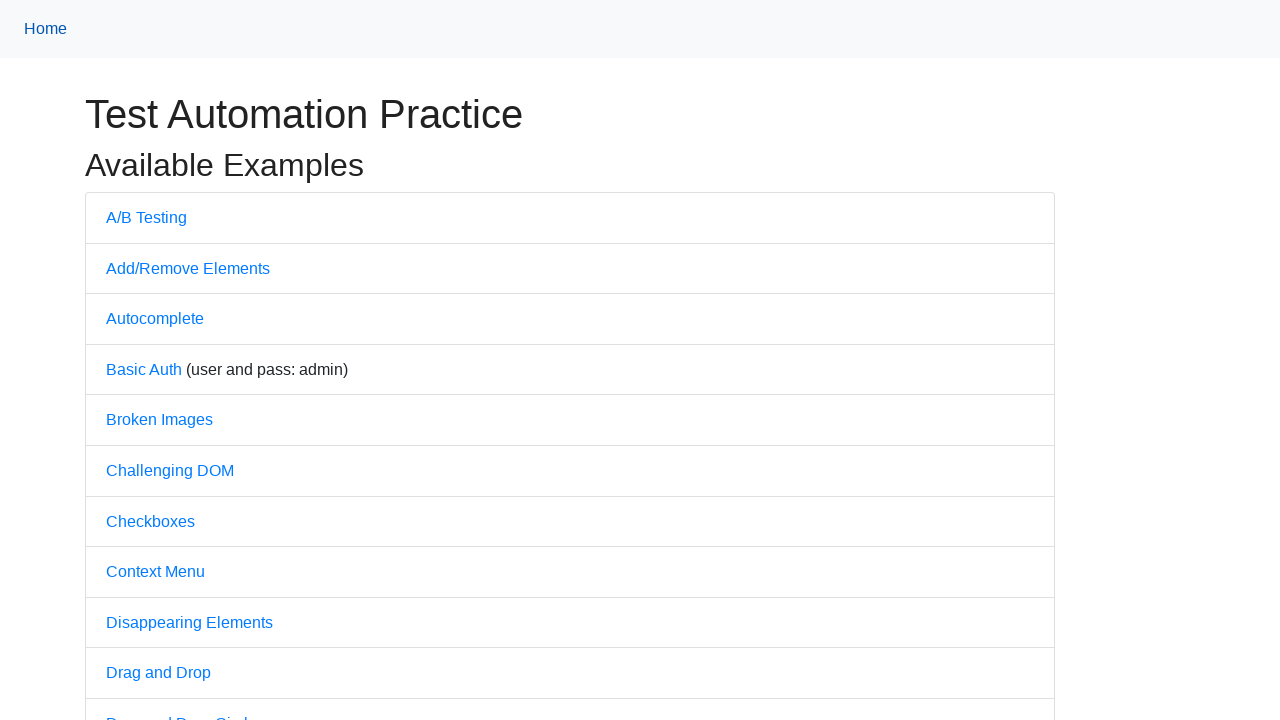

Waited for page to load (domcontentloaded state)
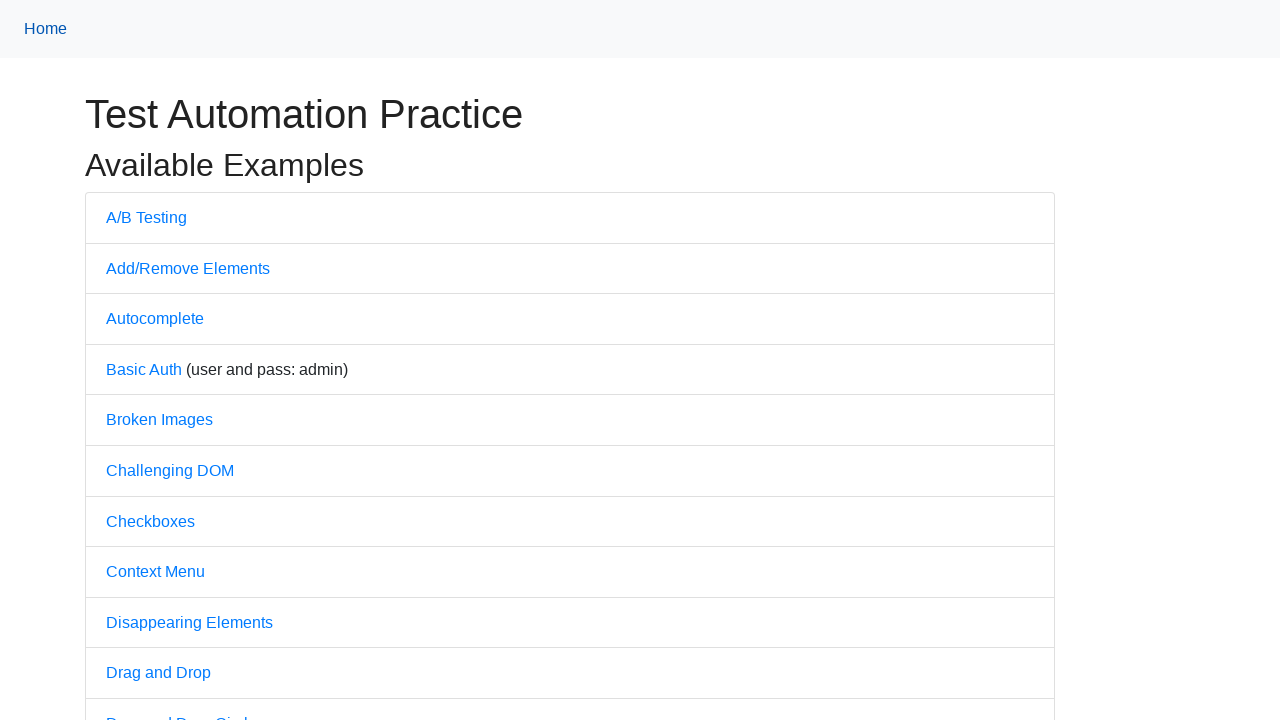

Verified page title is 'Practice'
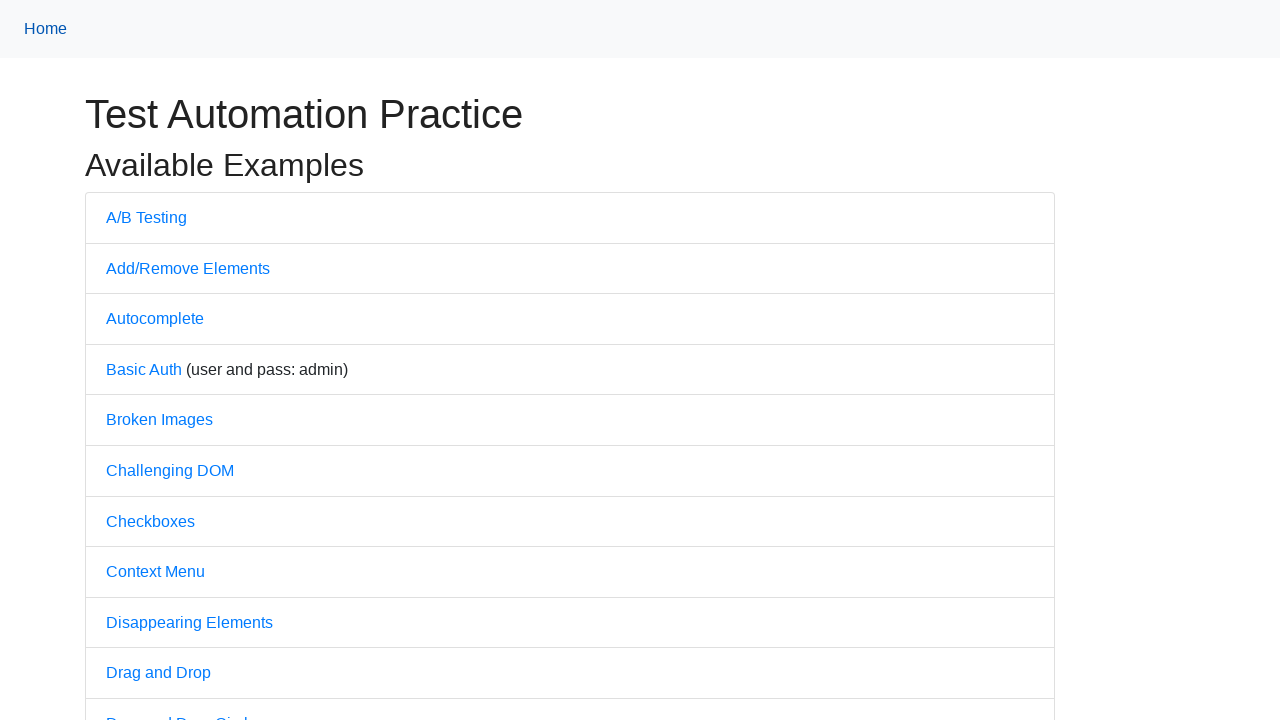

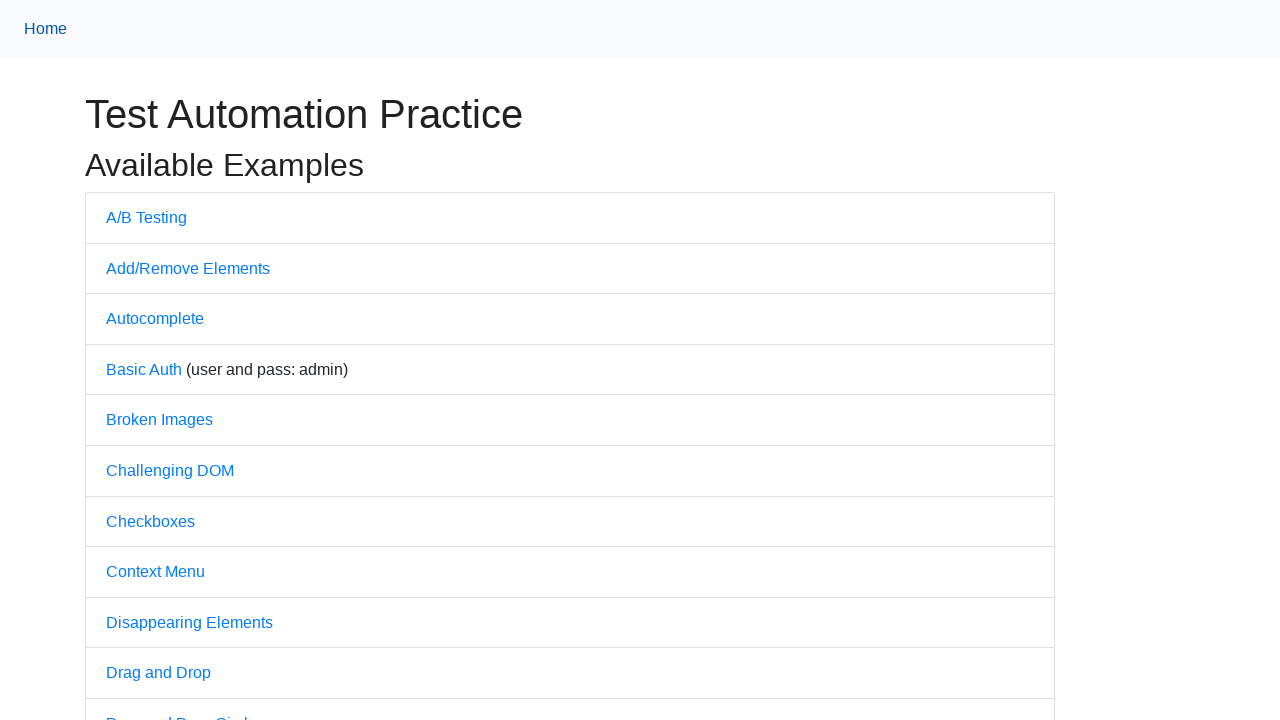